Automates Carbon.now.sh to generate a code snippet image by navigating to the site with code parameters, opening the export menu, and clicking the PNG export button to download the image.

Starting URL: https://carbon.now.sh?l=python&code=print%28%22Hello%2C%20World%21%22%29&bg=%23ABB8C3&t=seti

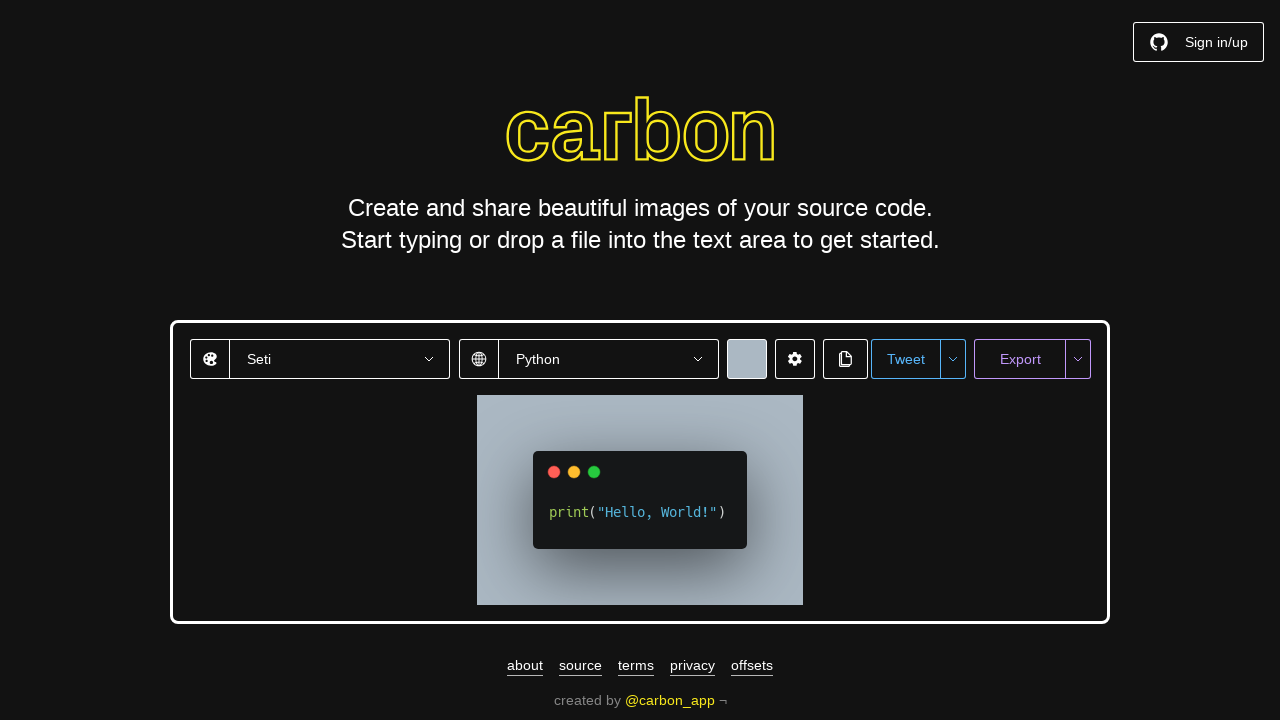

Export menu button loaded on Carbon.now.sh
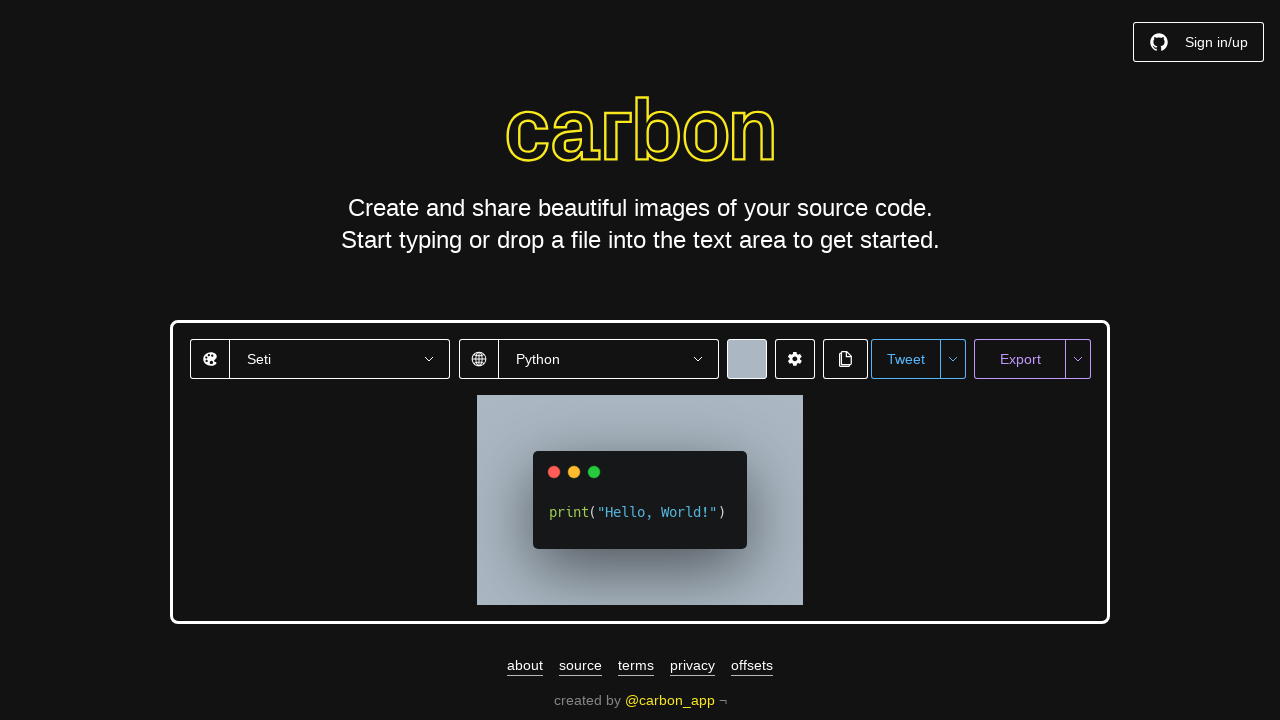

Clicked export menu button to open export options at (1078, 359) on #export-menu
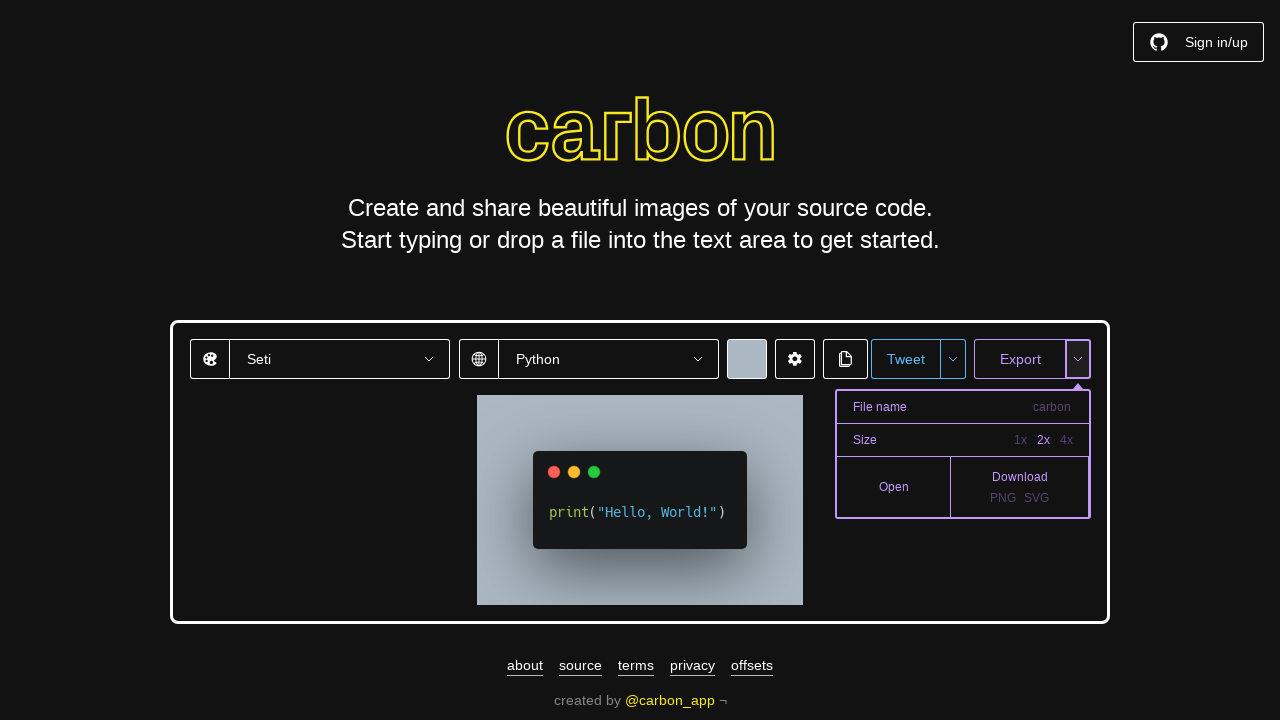

PNG export option appeared in the menu
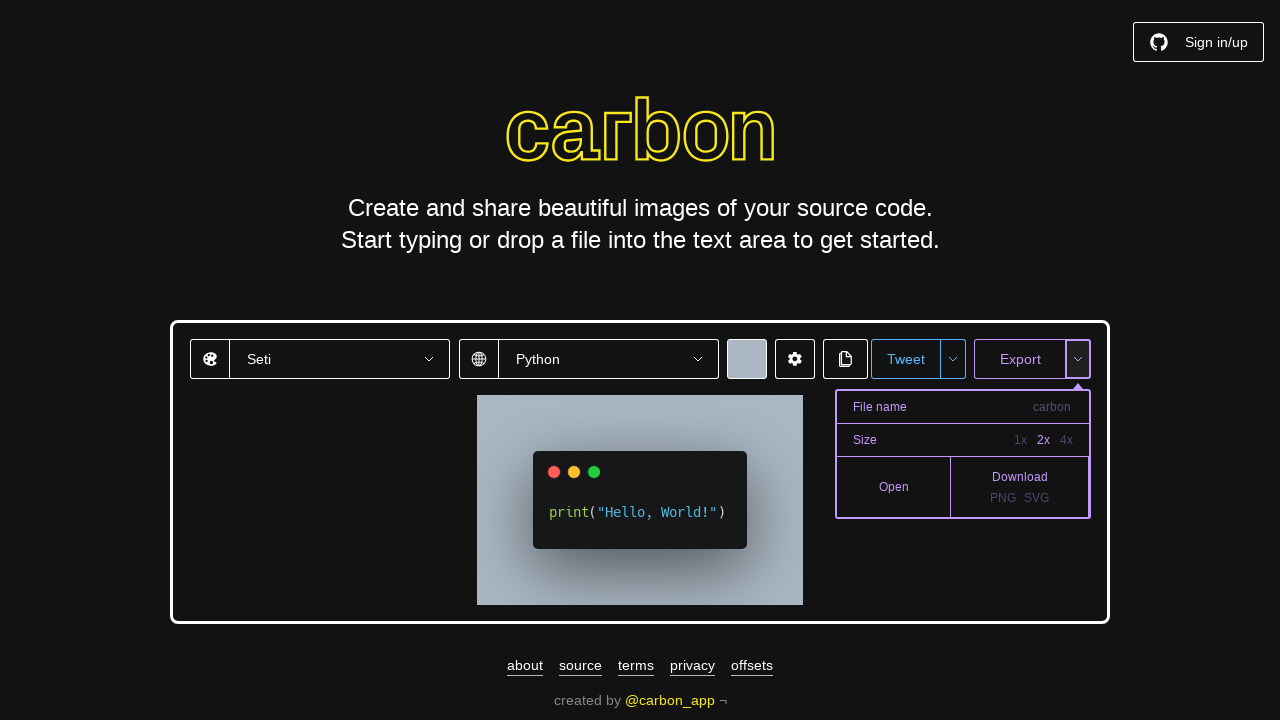

Clicked PNG export button to download the code snippet image at (1003, 498) on #export-png
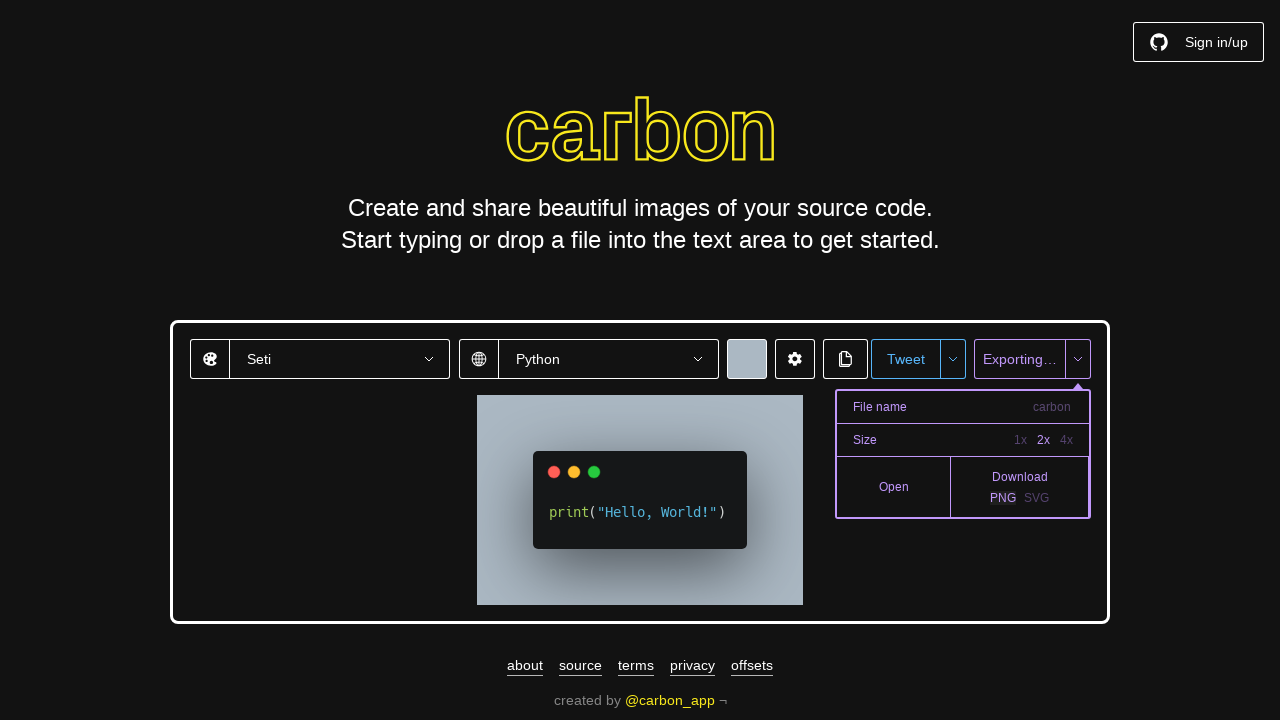

Waited for PNG download to complete
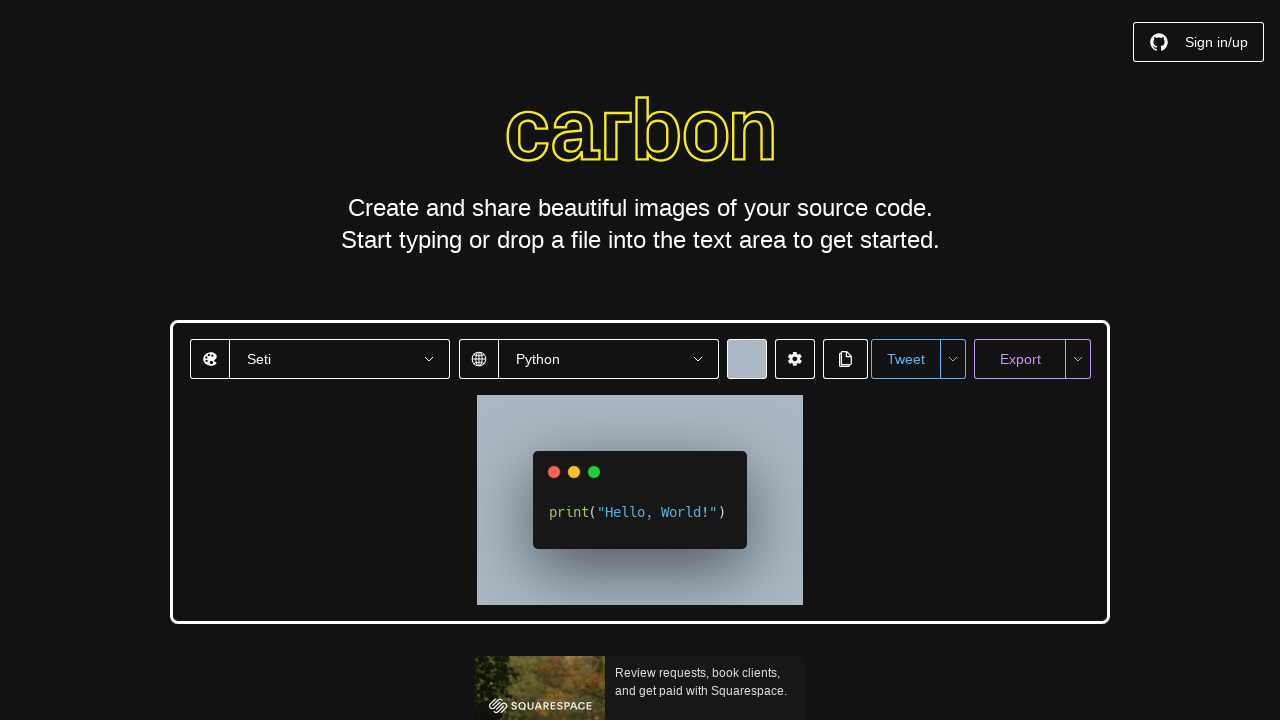

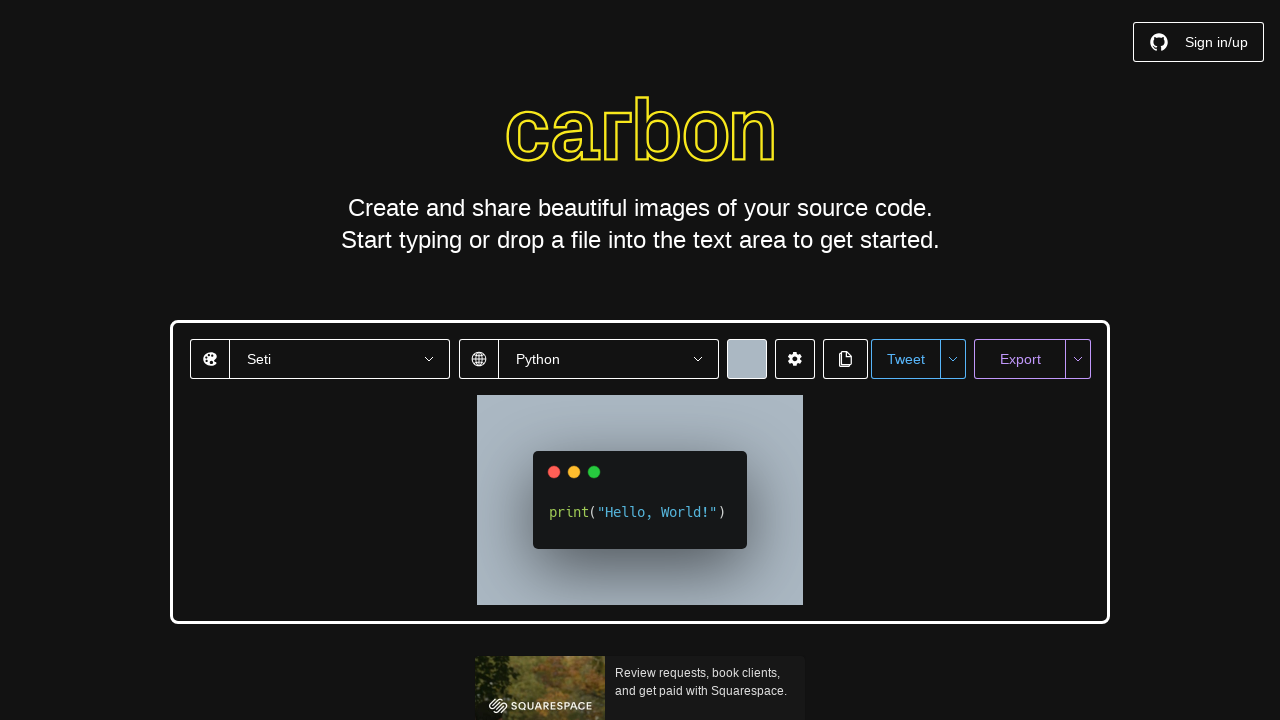